Fills out a form on a test automation practice website by entering name, email, and phone number

Starting URL: https://testautomationpractice.blogspot.com/

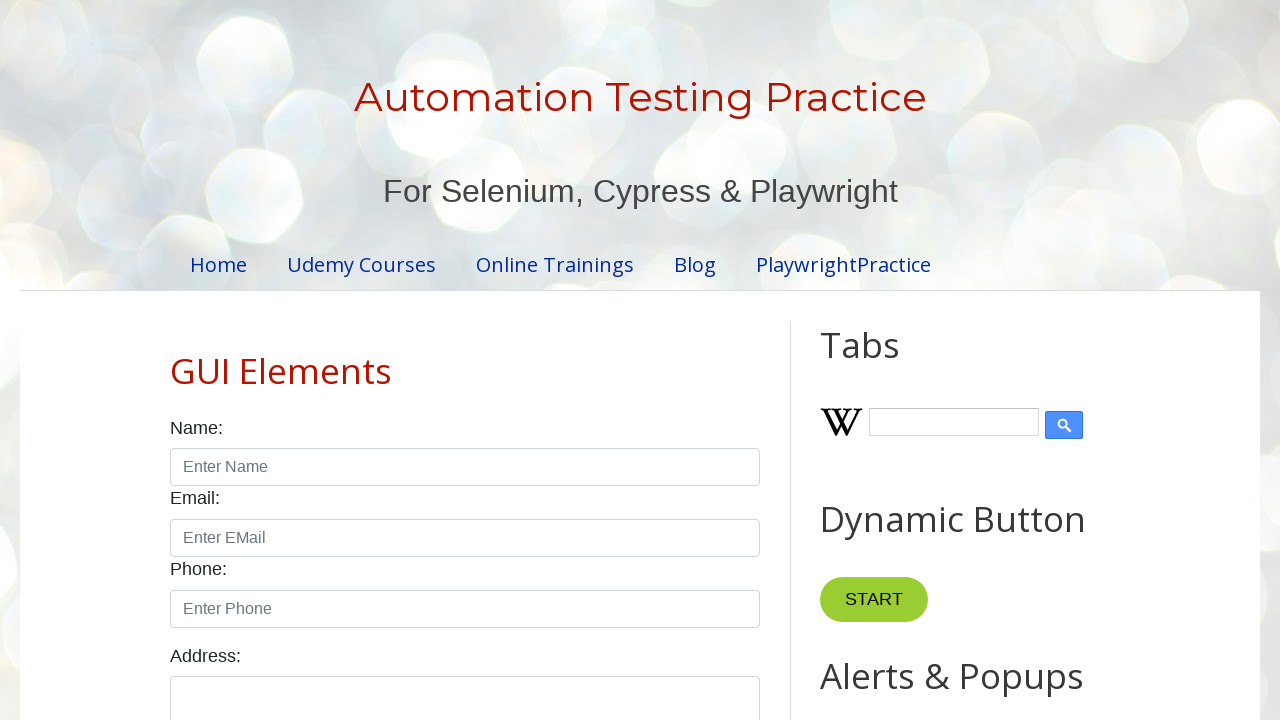

Navigated to test automation practice website
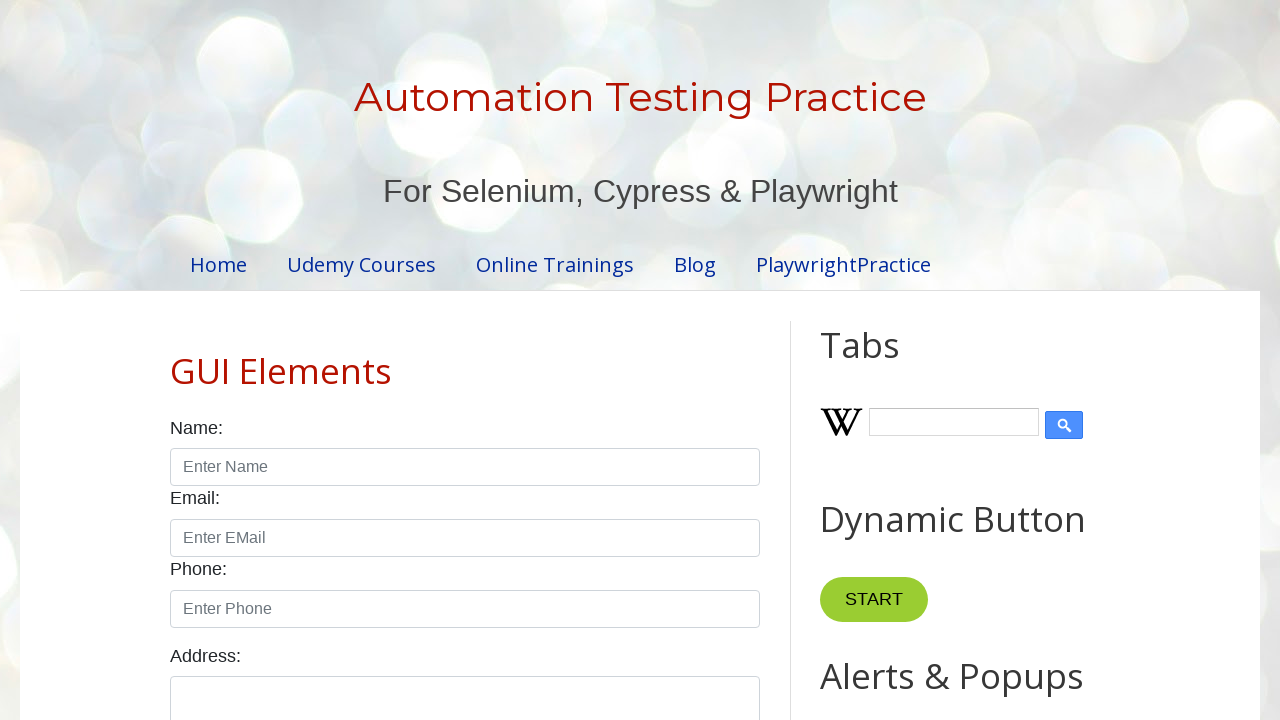

Filled name field with 'Teja' on #name
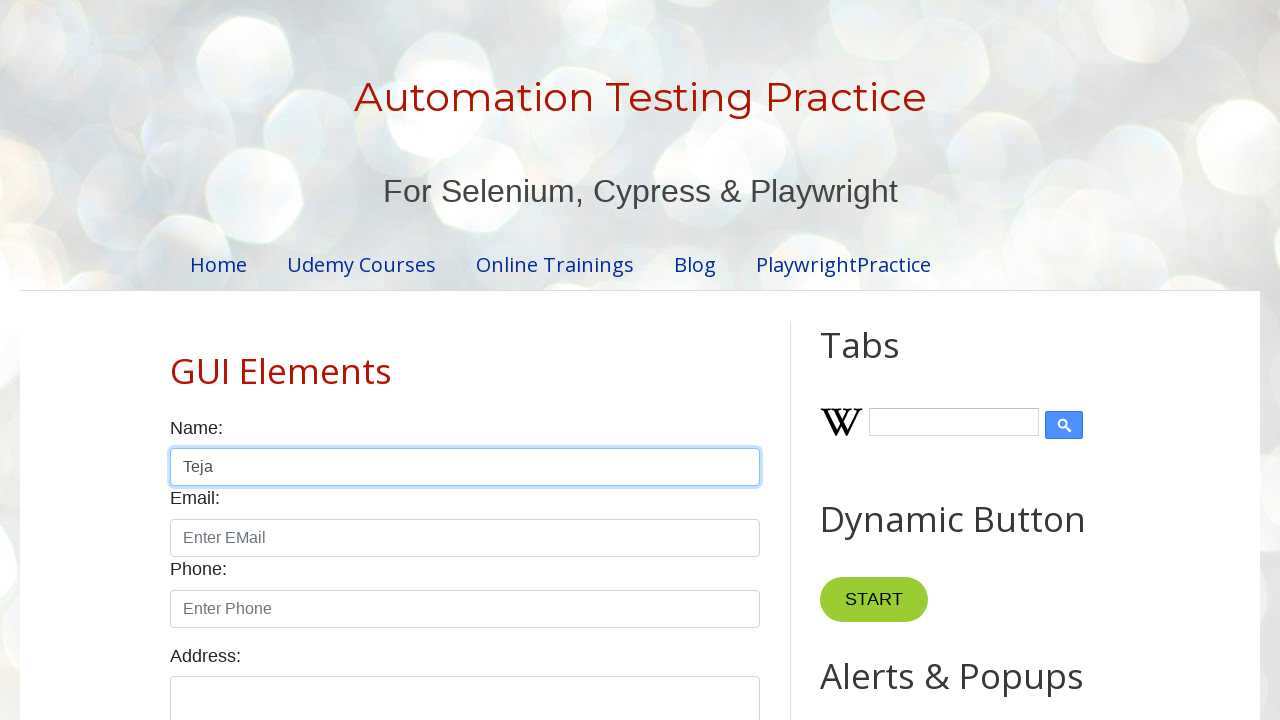

Filled email field with 'teja1@gmail.com' on #email
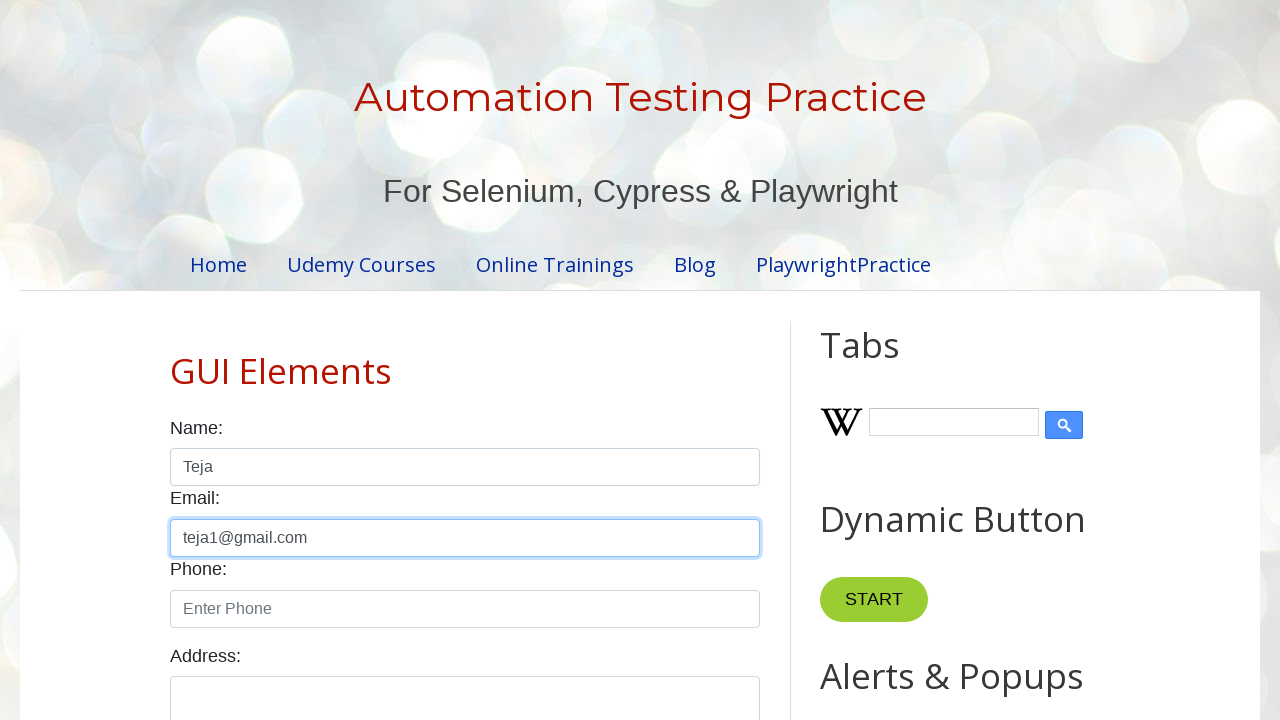

Filled phone field with '1236547896' on #phone
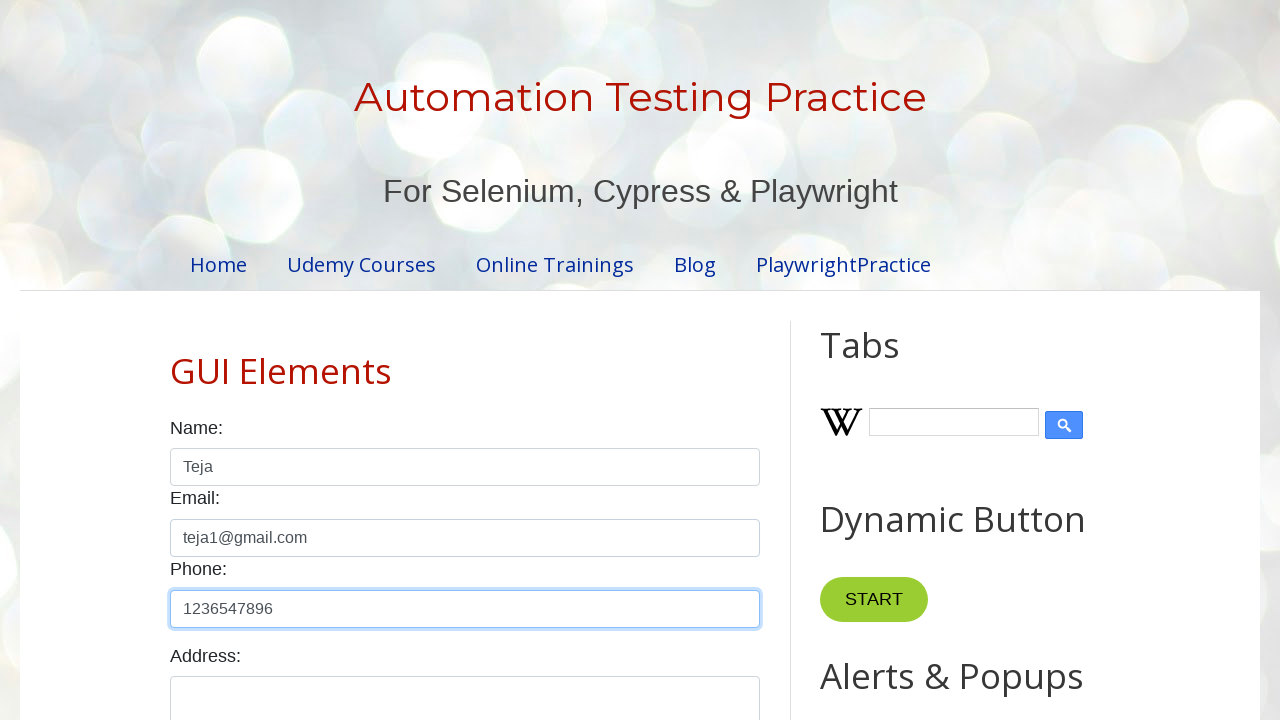

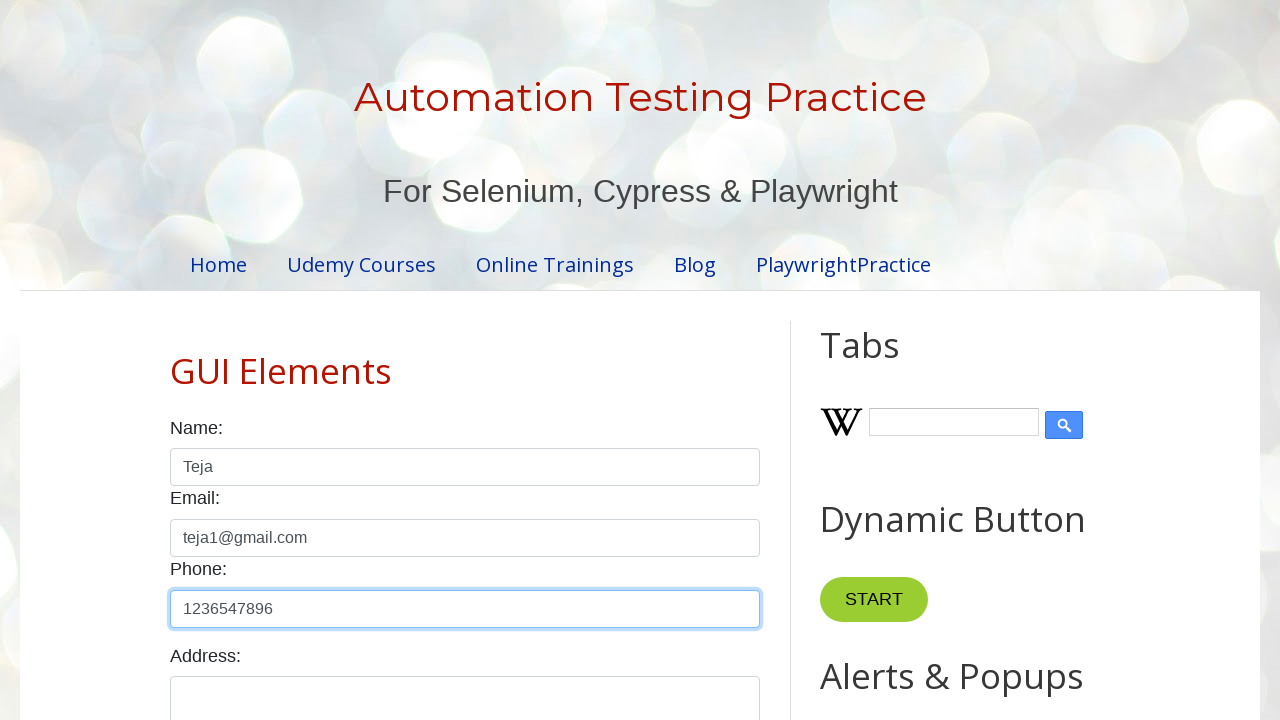